Tests drag and drop functionality by dragging an element with id 'mongo' to a drop area with id 'droparea'

Starting URL: http://demo.automationtesting.in/Static.html

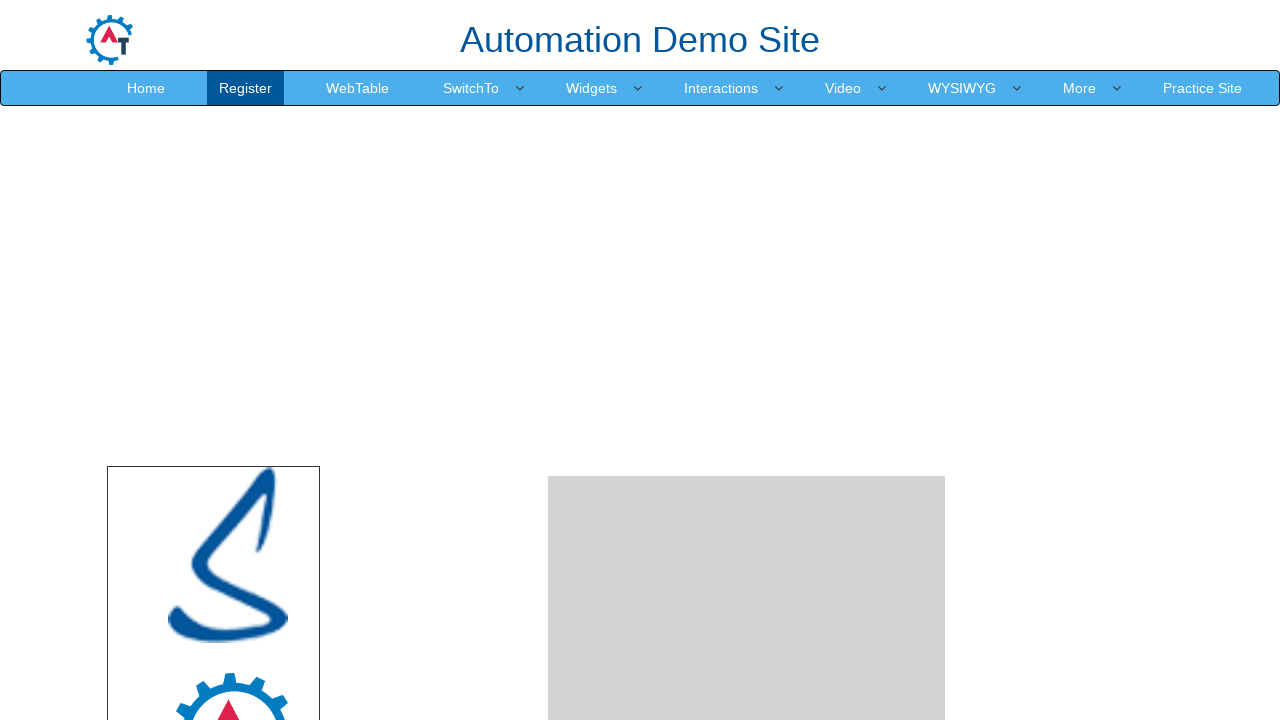

Located source element with id 'mongo'
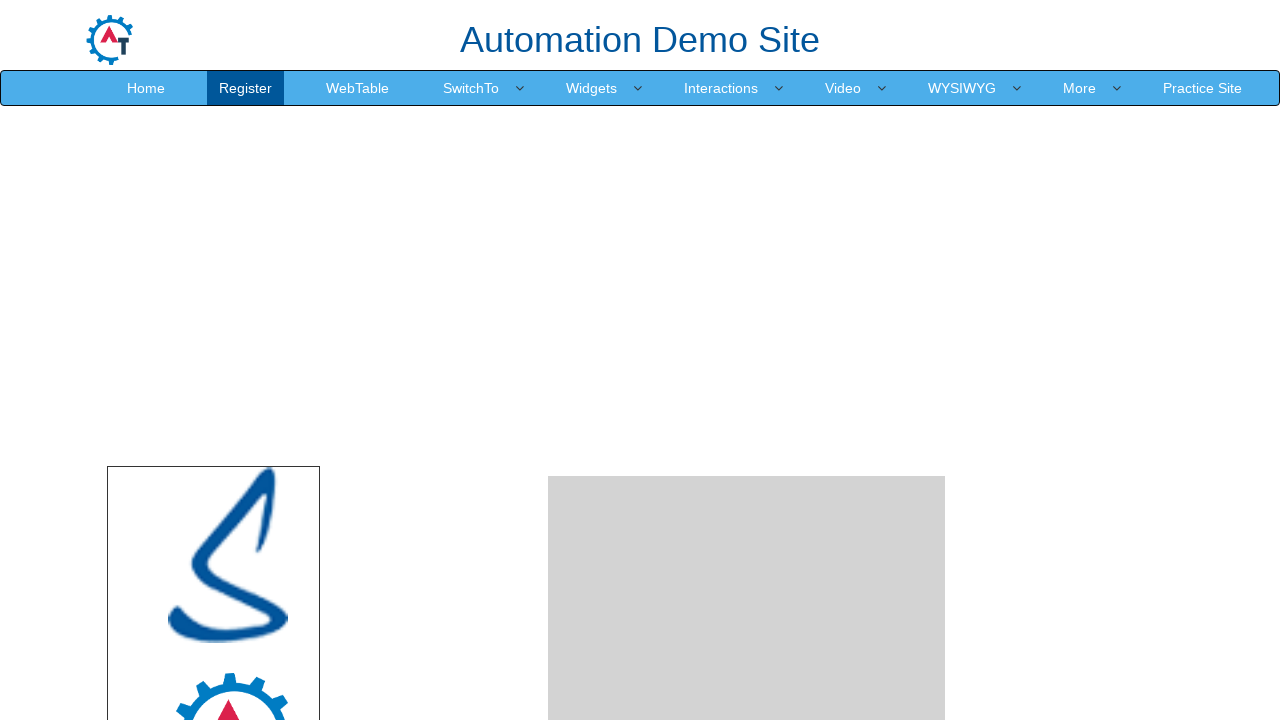

Located target drop area with id 'droparea'
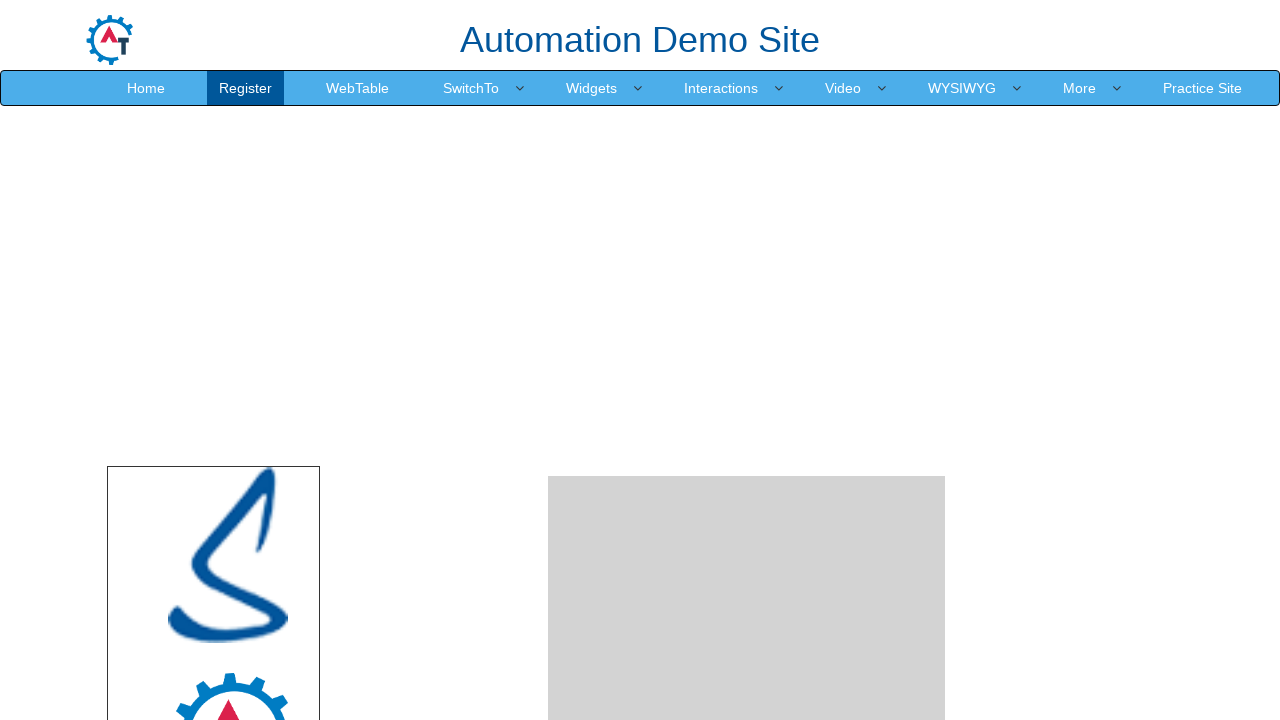

Dragged element 'mongo' to drop area at (747, 481)
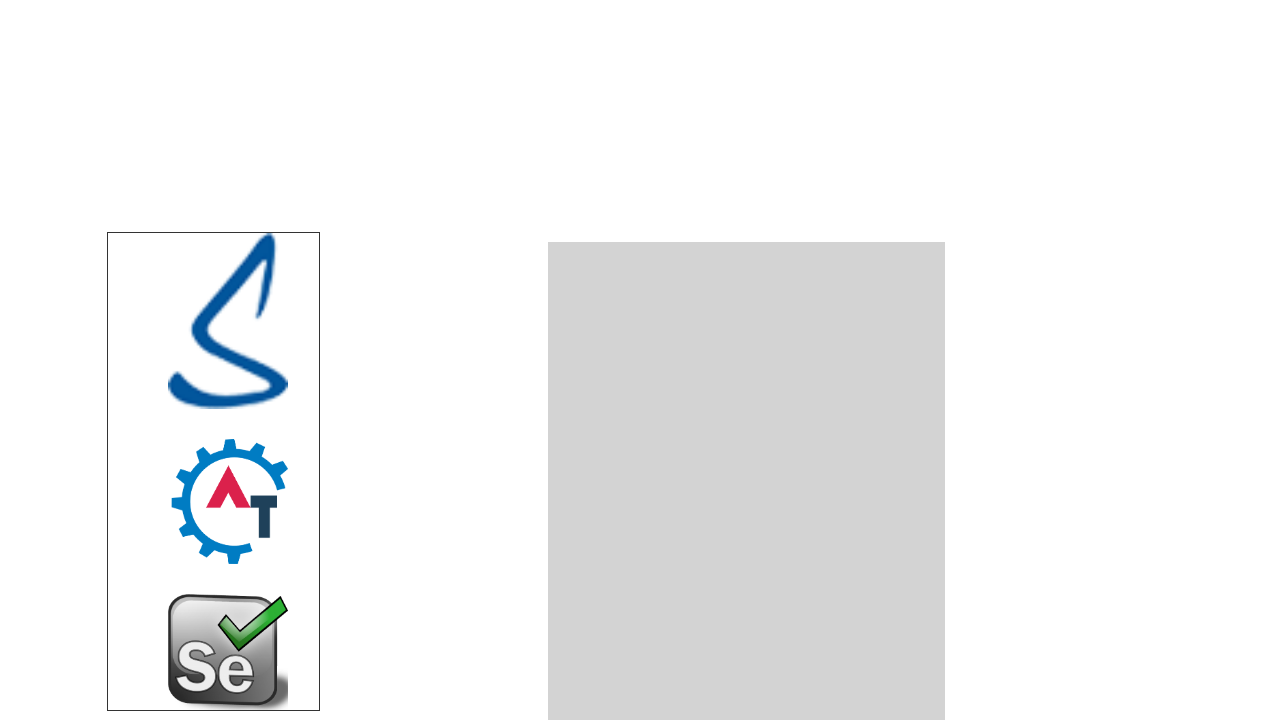

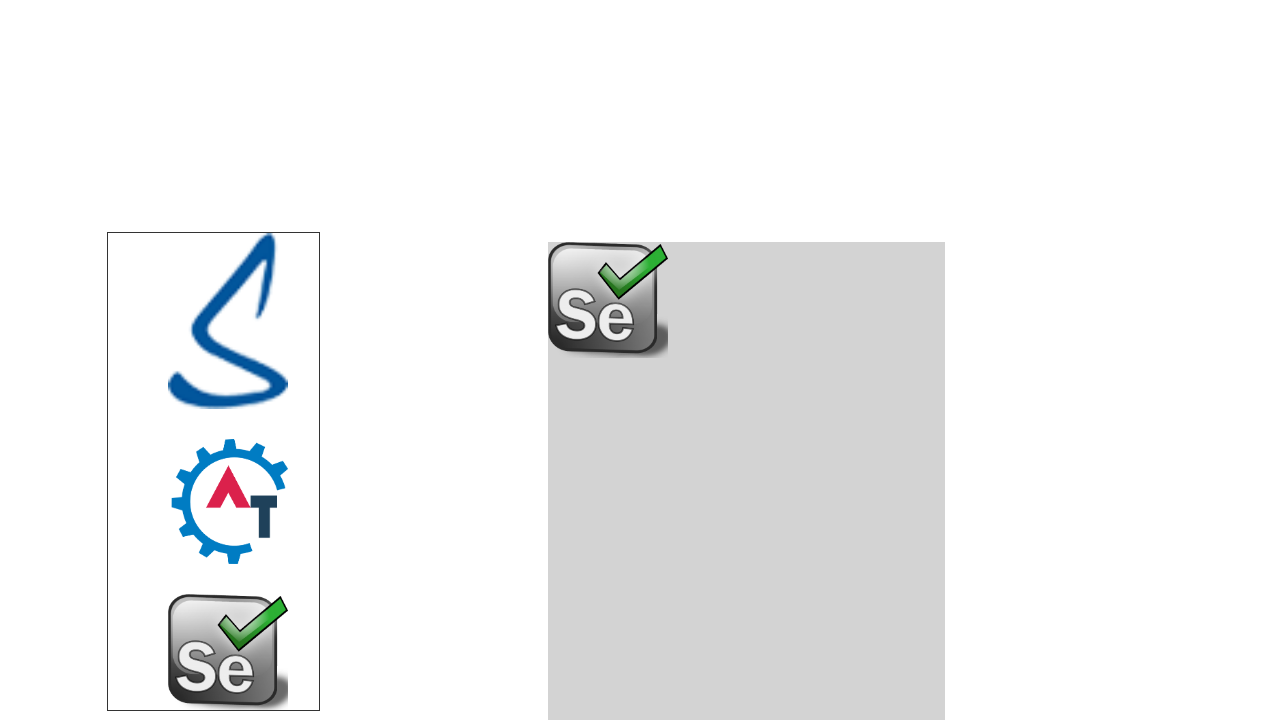